Tests JavaScript prompt alert by clicking a button to trigger a prompt dialog, entering text, verifying the alert message, and accepting it.

Starting URL: http://the-internet.herokuapp.com/javascript_alerts

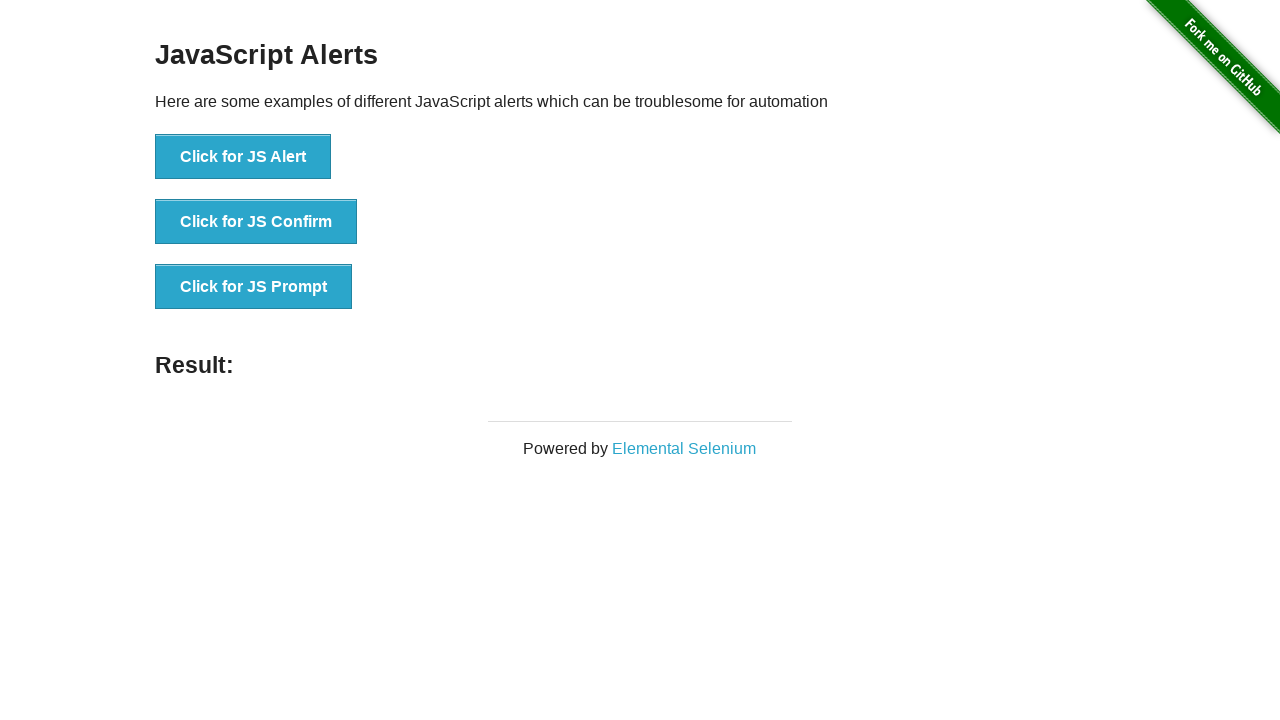

Set up dialog handler for prompt alert
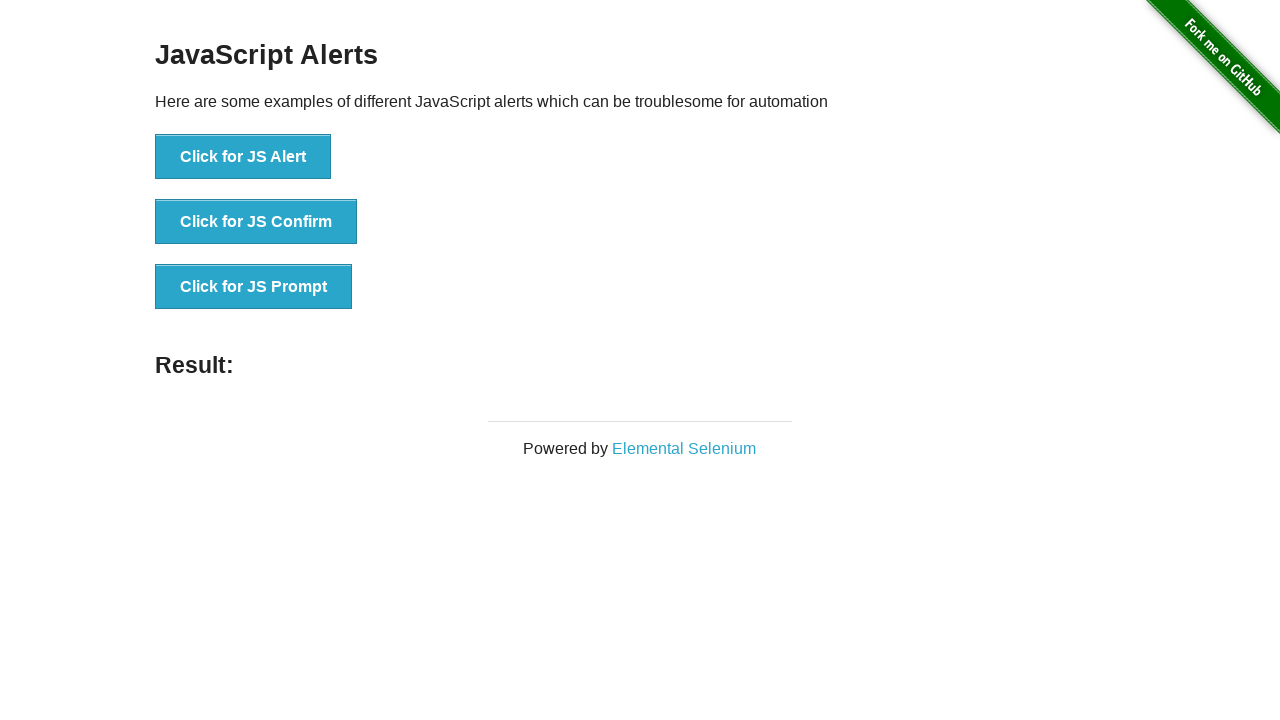

Clicked button to trigger JavaScript prompt dialog at (254, 287) on xpath=//button[. = 'Click for JS Prompt']
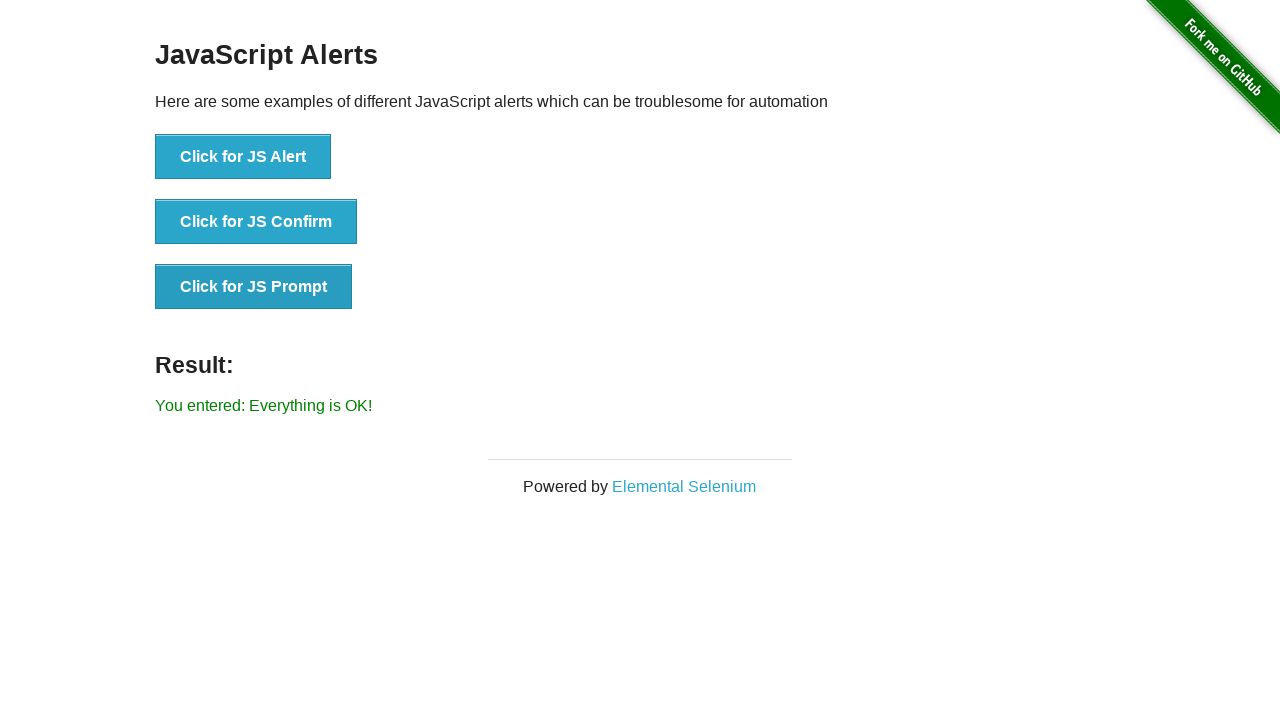

Waited for prompt result to be updated
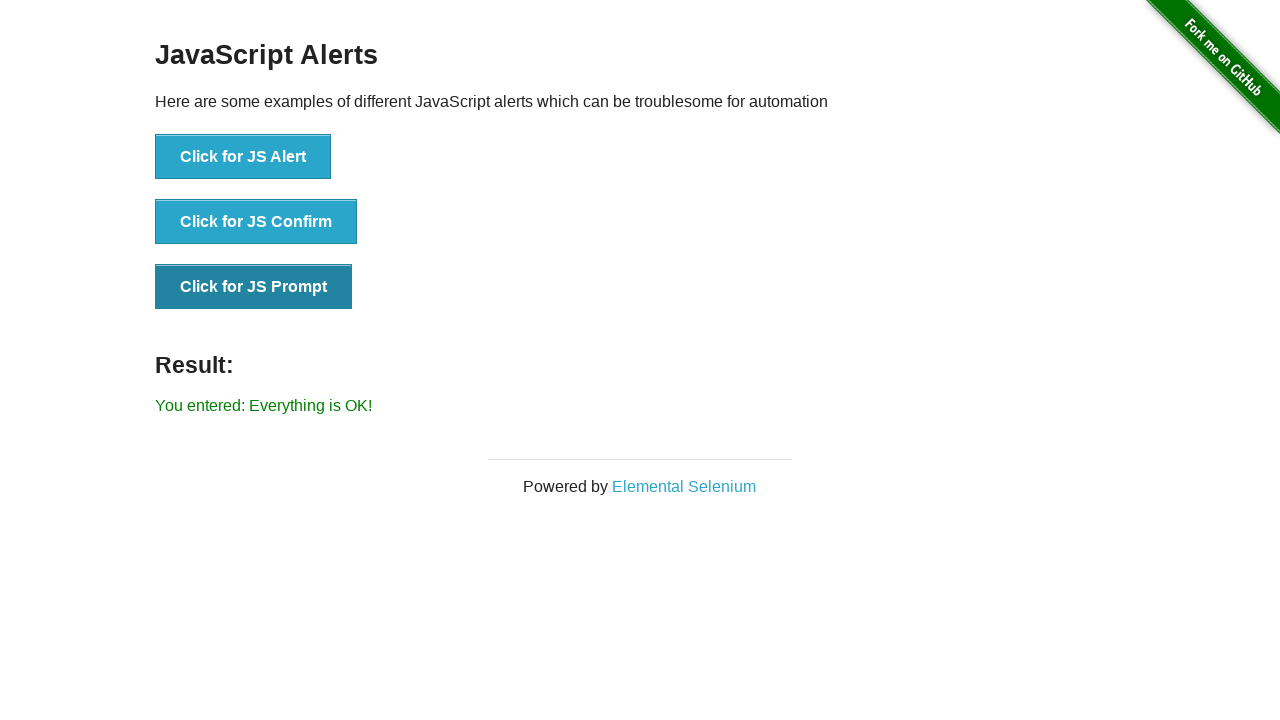

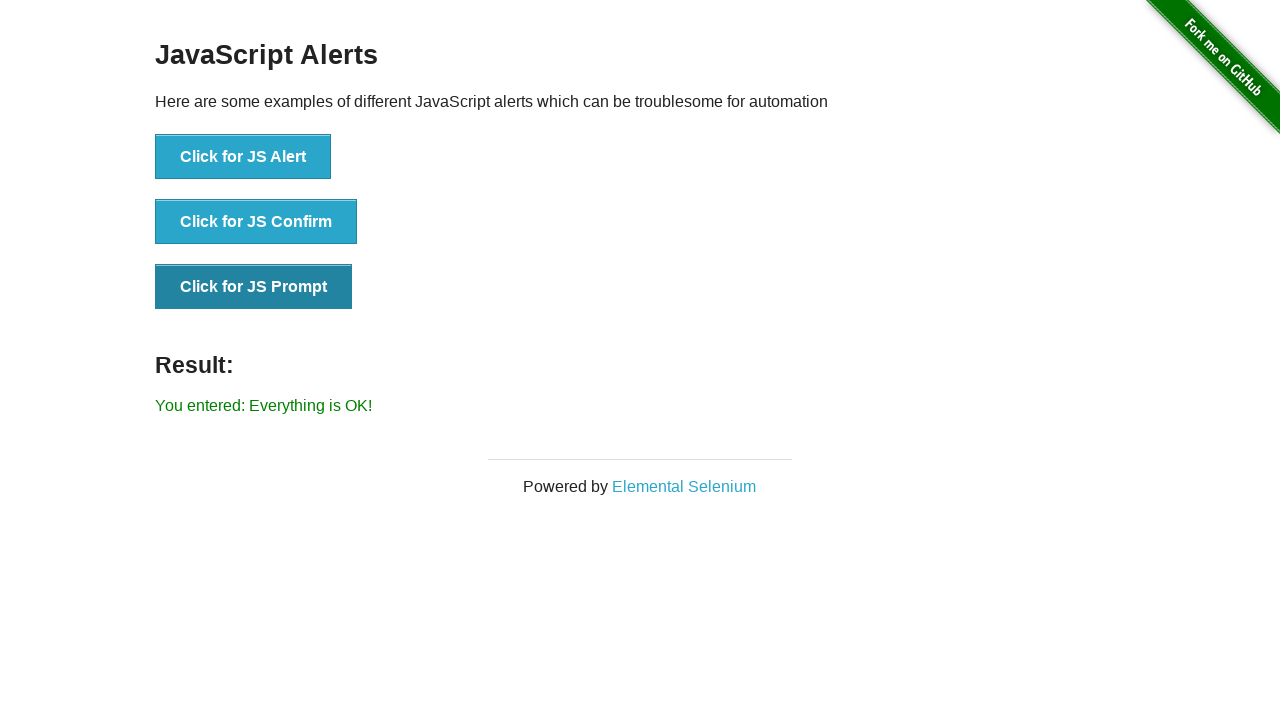